Tests that edits are saved when the edit input loses focus (blur event)

Starting URL: https://demo.playwright.dev/todomvc

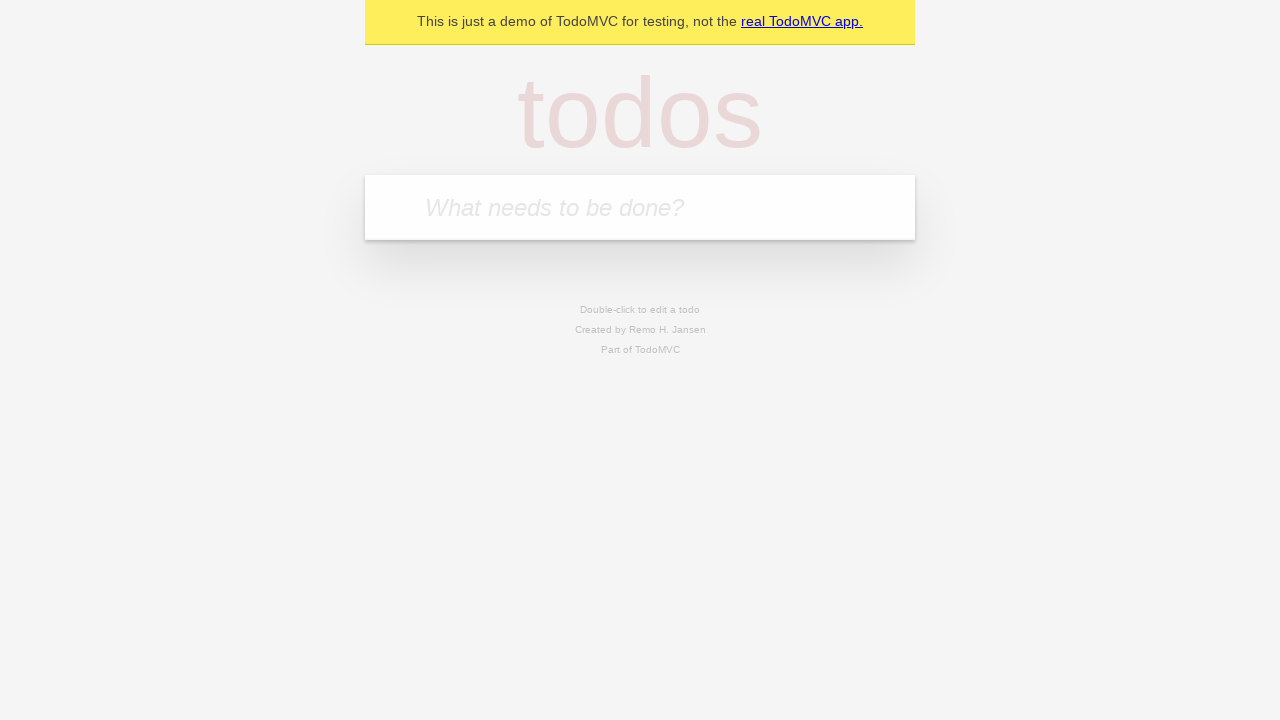

Filled todo input with 'buy some cheese' on internal:attr=[placeholder="What needs to be done?"i]
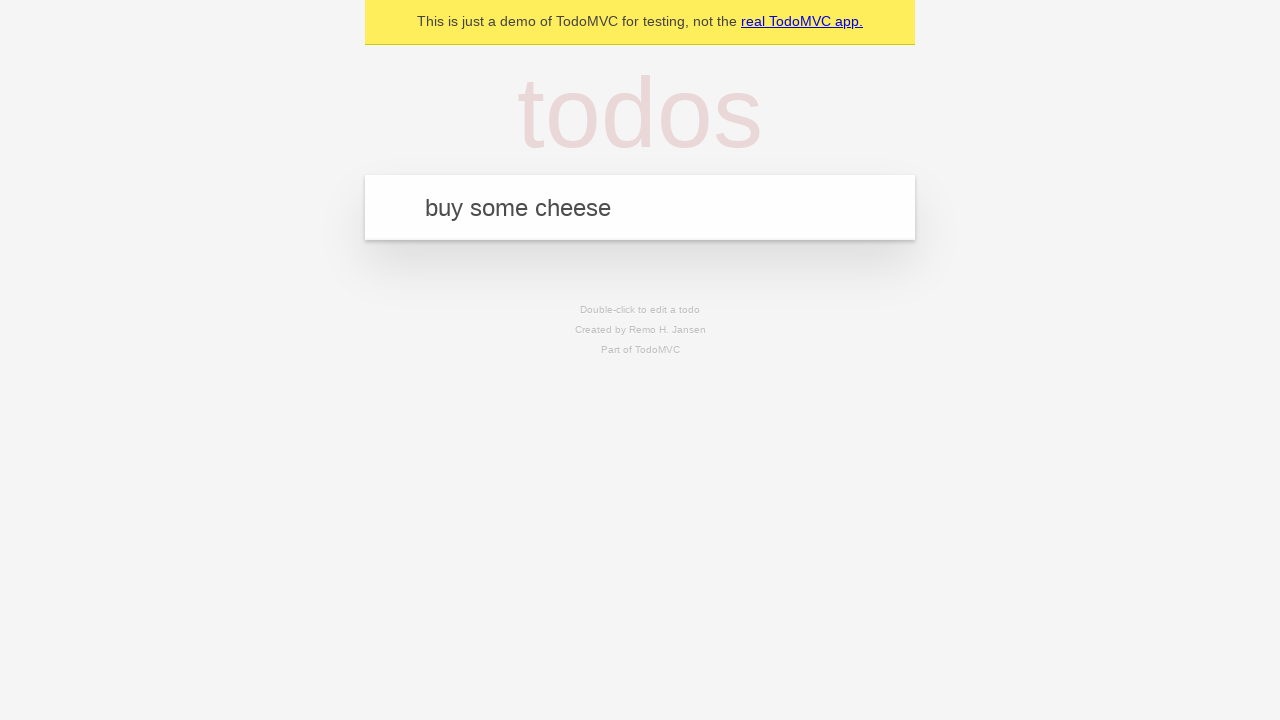

Pressed Enter to create first todo on internal:attr=[placeholder="What needs to be done?"i]
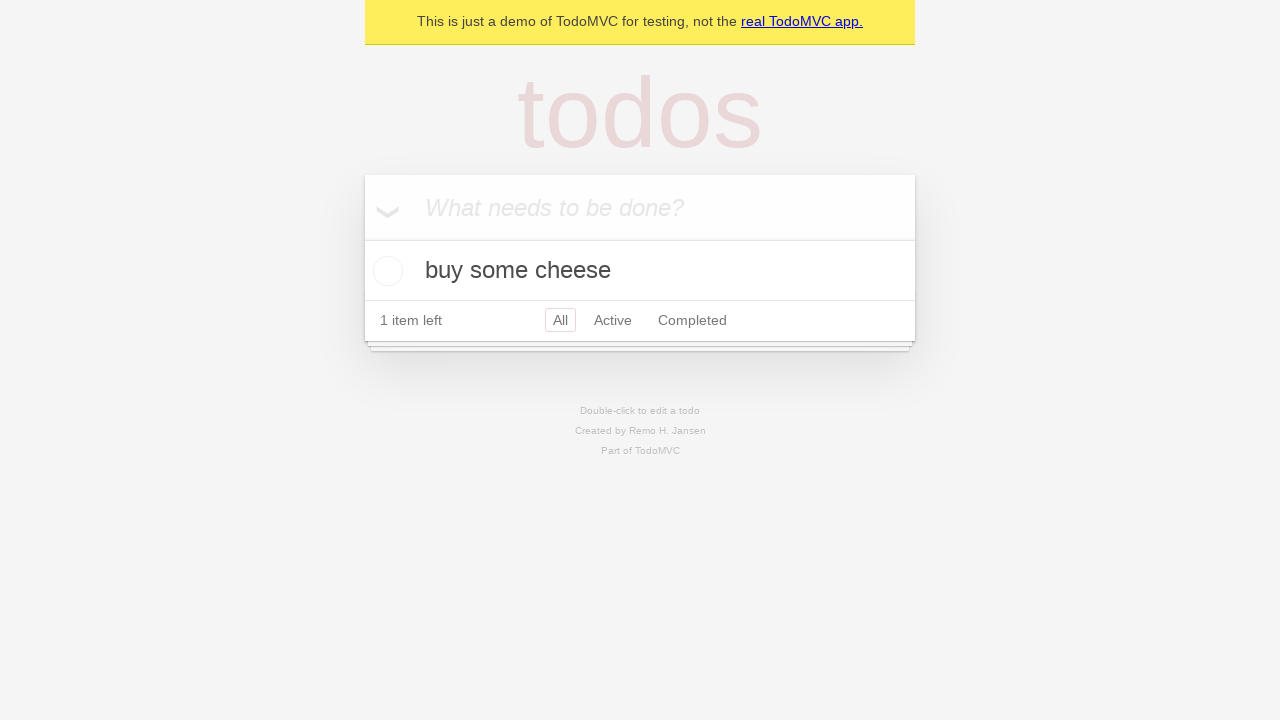

Filled todo input with 'feed the cat' on internal:attr=[placeholder="What needs to be done?"i]
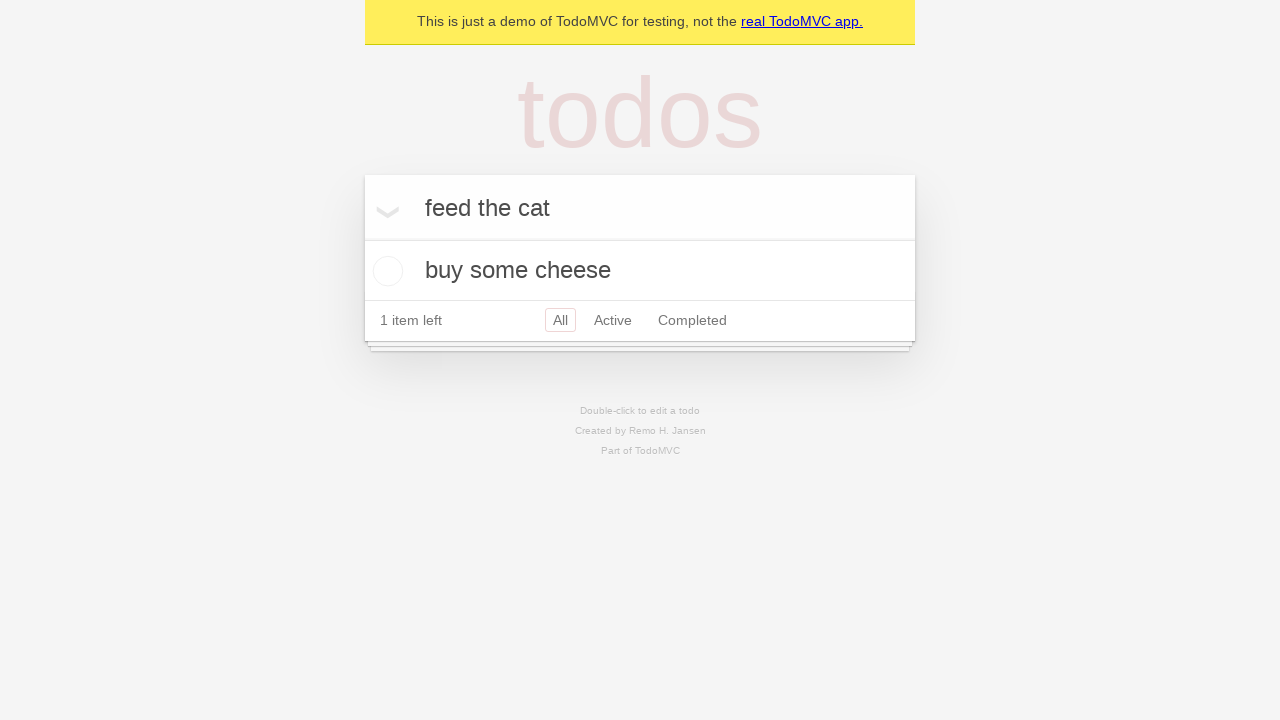

Pressed Enter to create second todo on internal:attr=[placeholder="What needs to be done?"i]
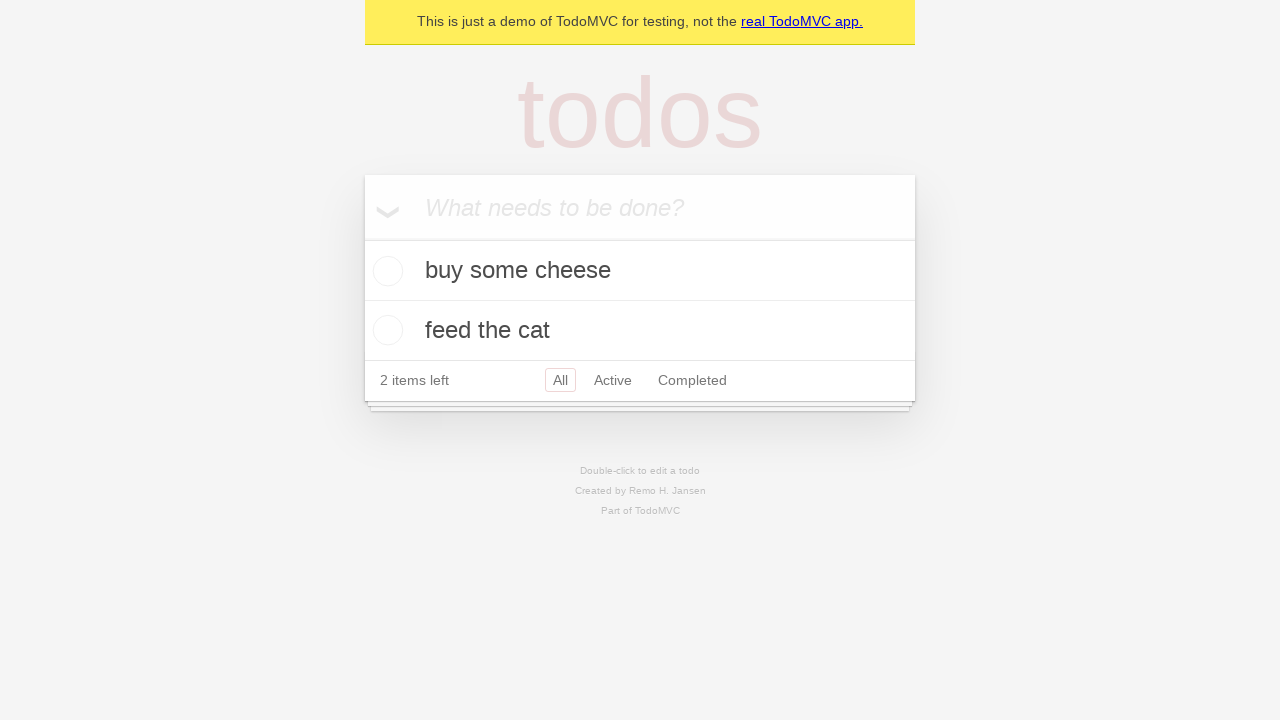

Filled todo input with 'book a doctors appointment' on internal:attr=[placeholder="What needs to be done?"i]
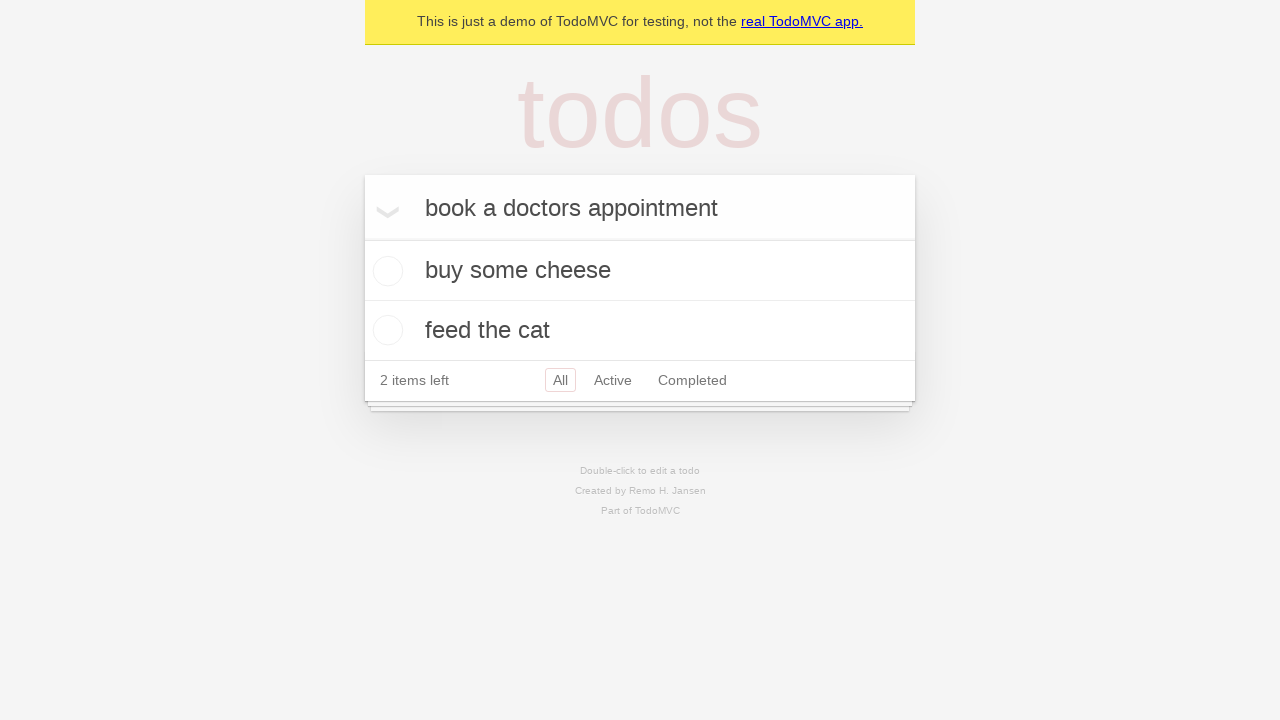

Pressed Enter to create third todo on internal:attr=[placeholder="What needs to be done?"i]
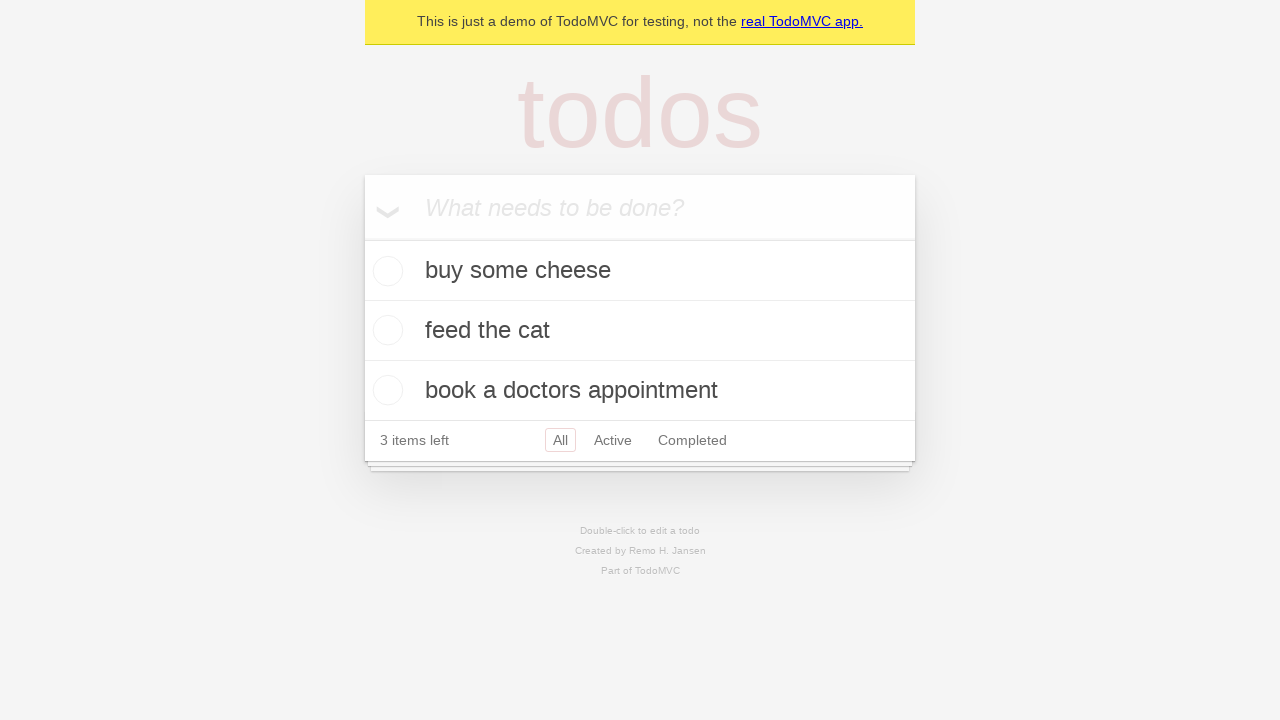

Double-clicked second todo to enter edit mode at (640, 331) on [data-testid='todo-item'] >> nth=1
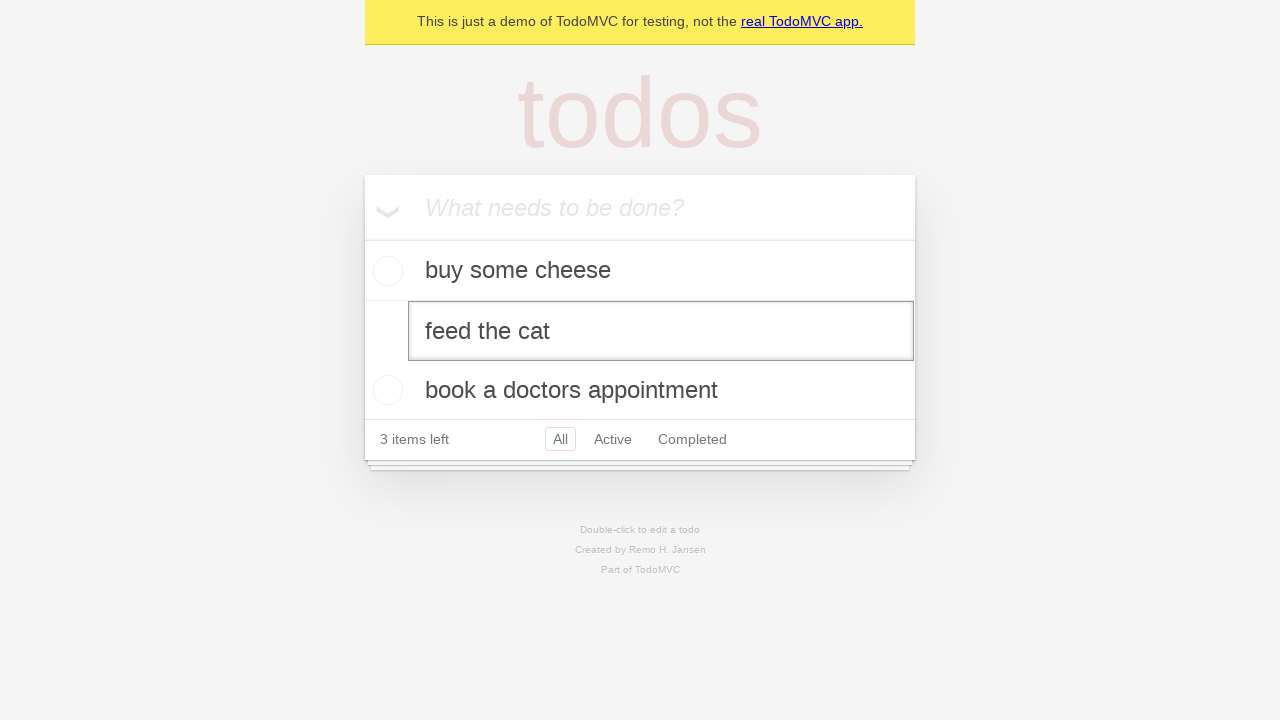

Filled edit textbox with 'buy some sausages' on [data-testid='todo-item'] >> nth=1 >> internal:role=textbox[name="Edit"i]
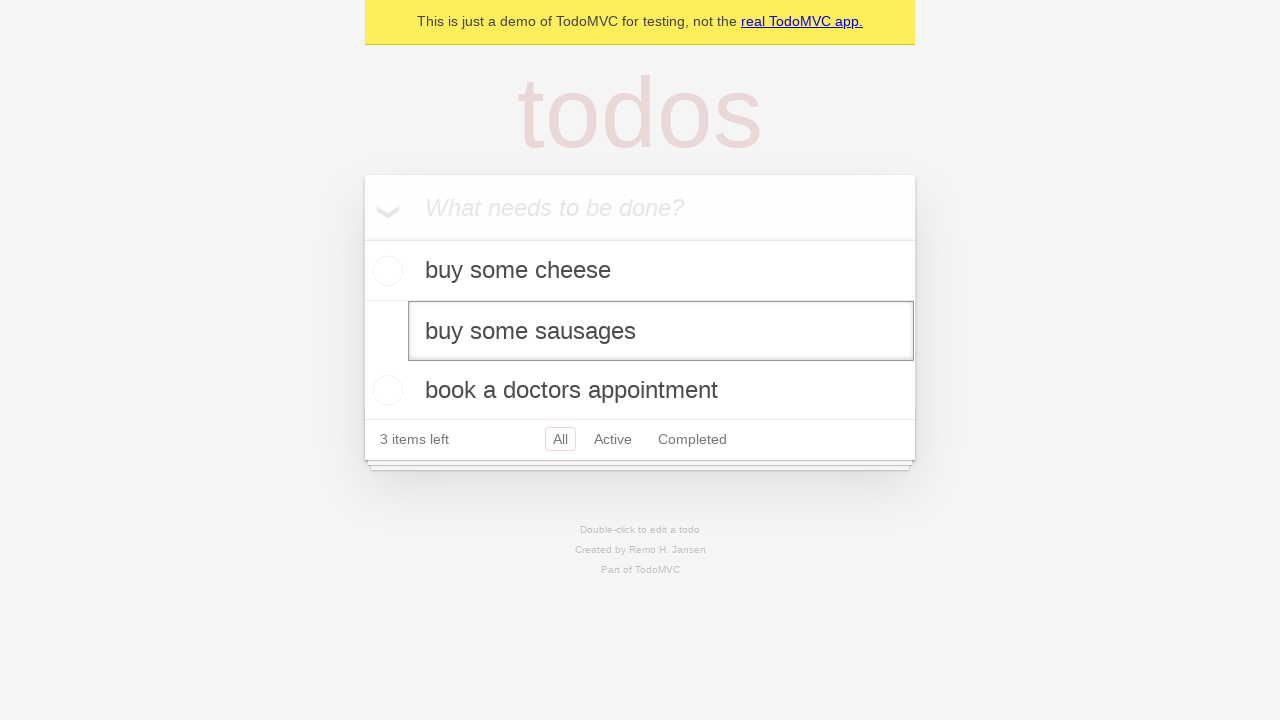

Dispatched blur event to save todo edits
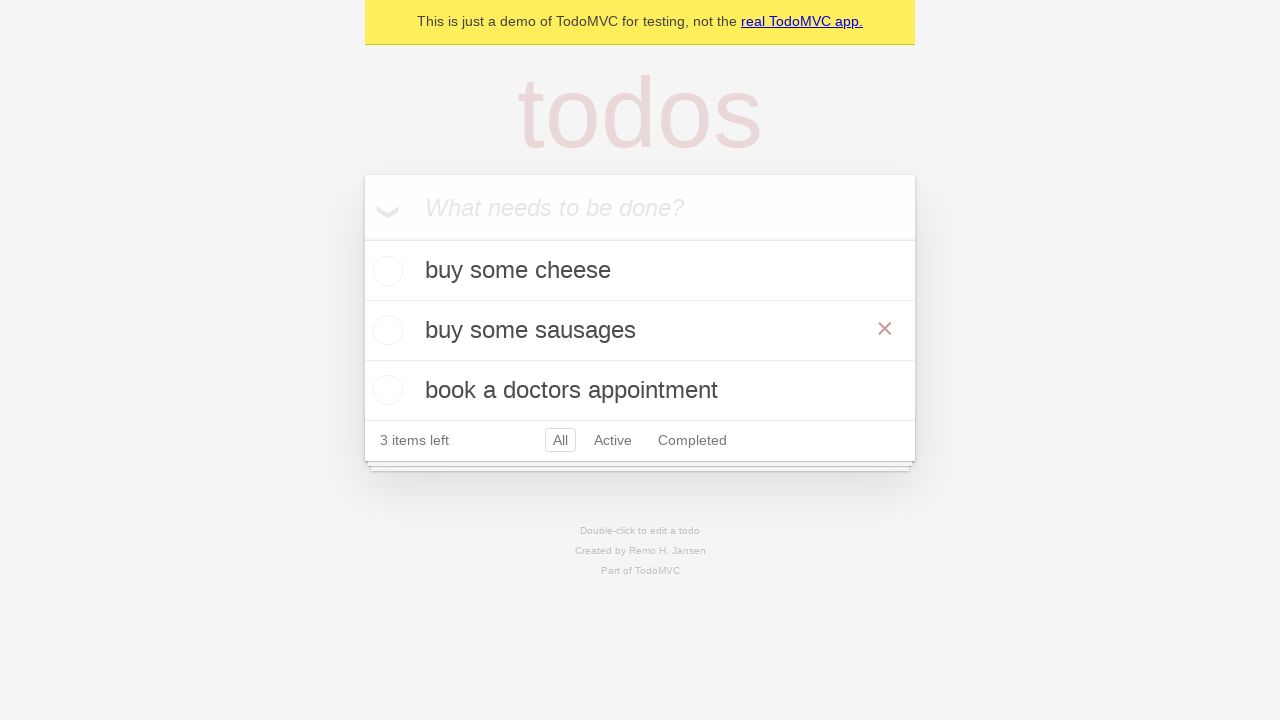

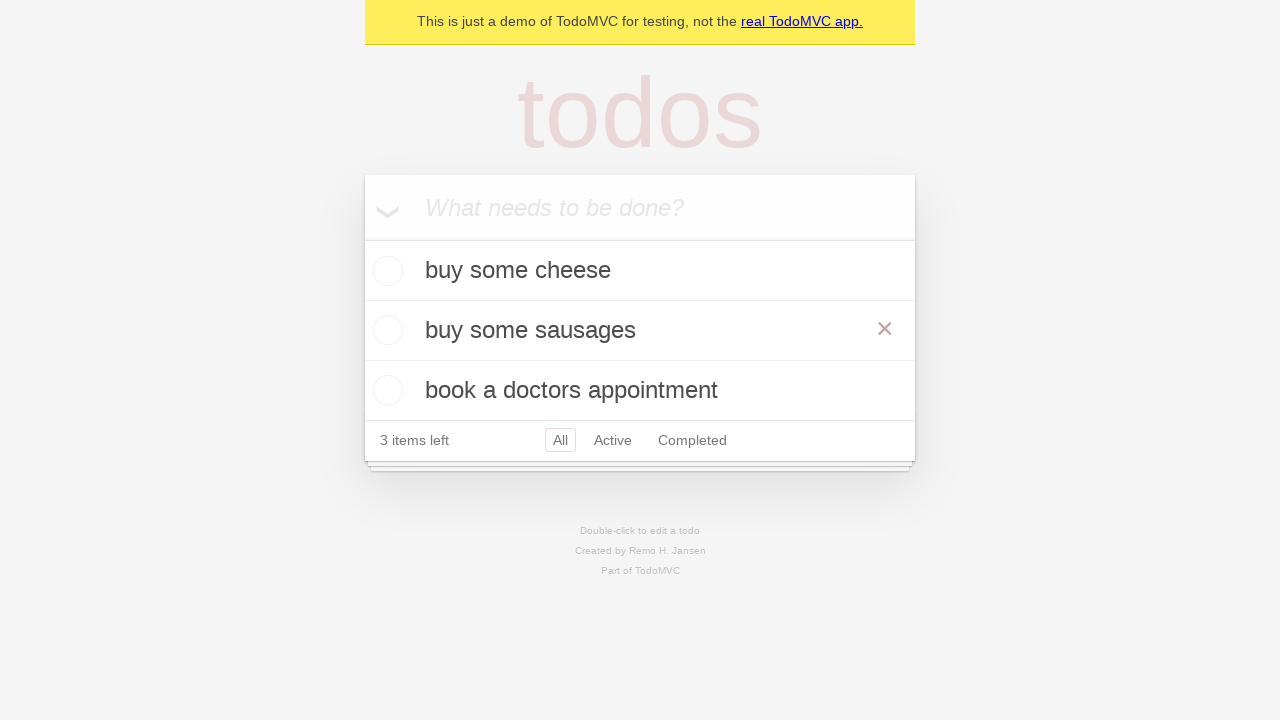